Tests keyboard key interactions on a form input field by performing ALT key press combinations

Starting URL: https://the-internet.herokuapp.com/key_presses

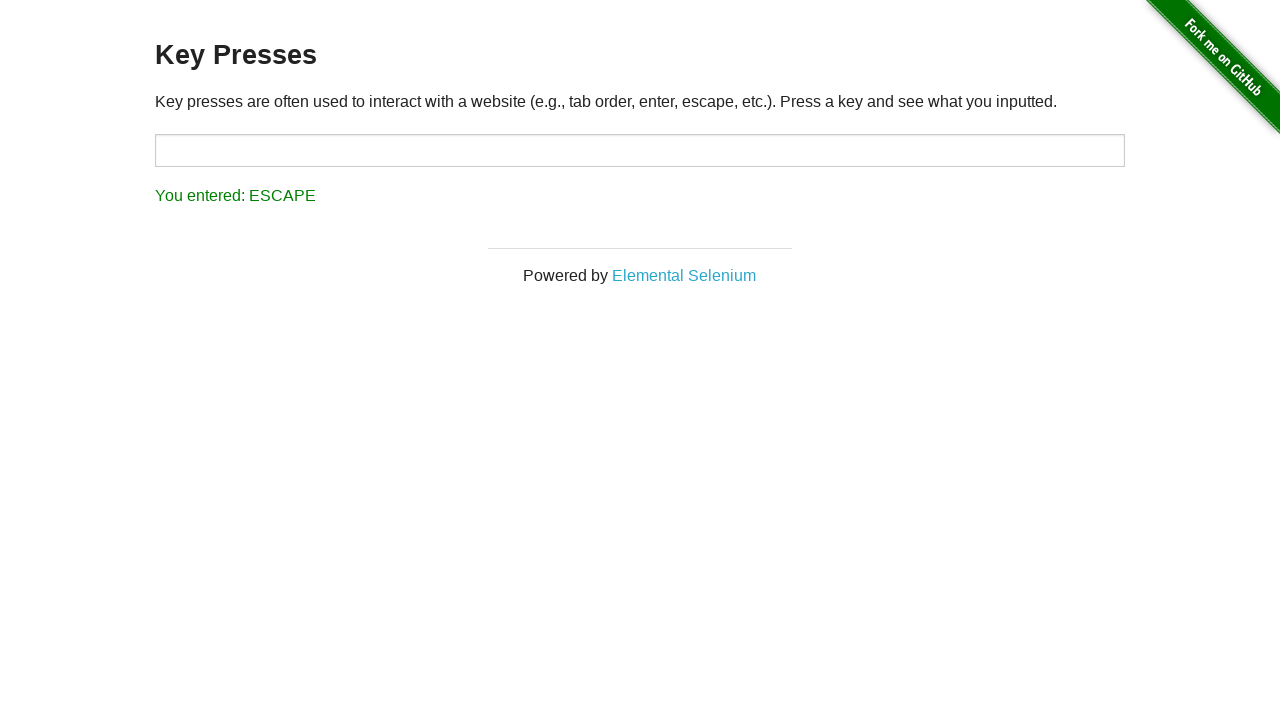

Clicked on target input field to focus it at (640, 150) on input#target
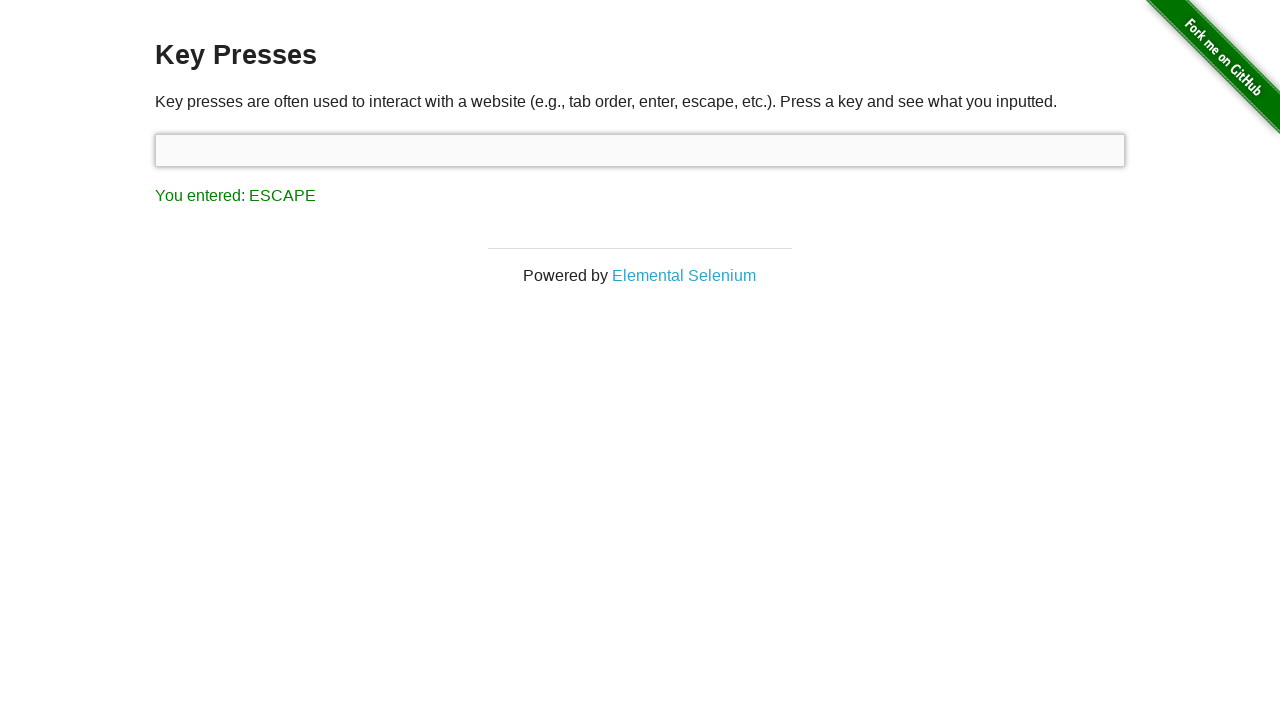

Pressed down ALT key
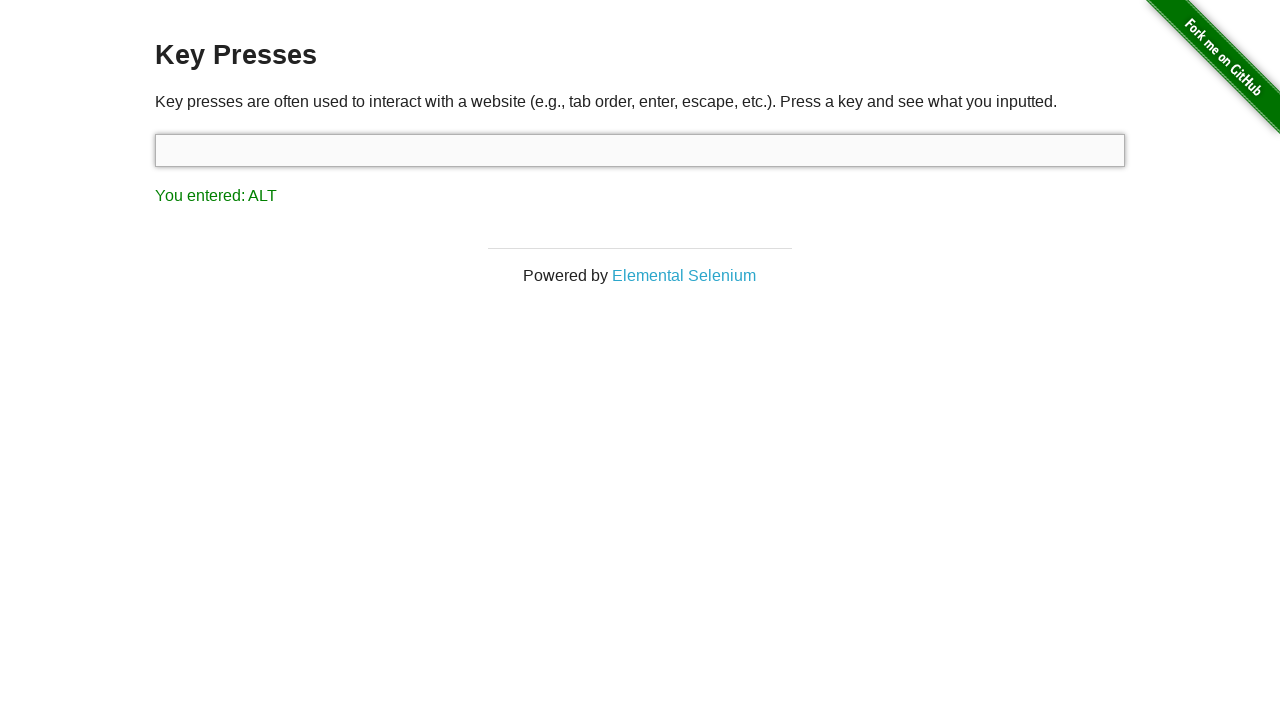

Clicked input field while holding ALT key at (640, 150) on input#target
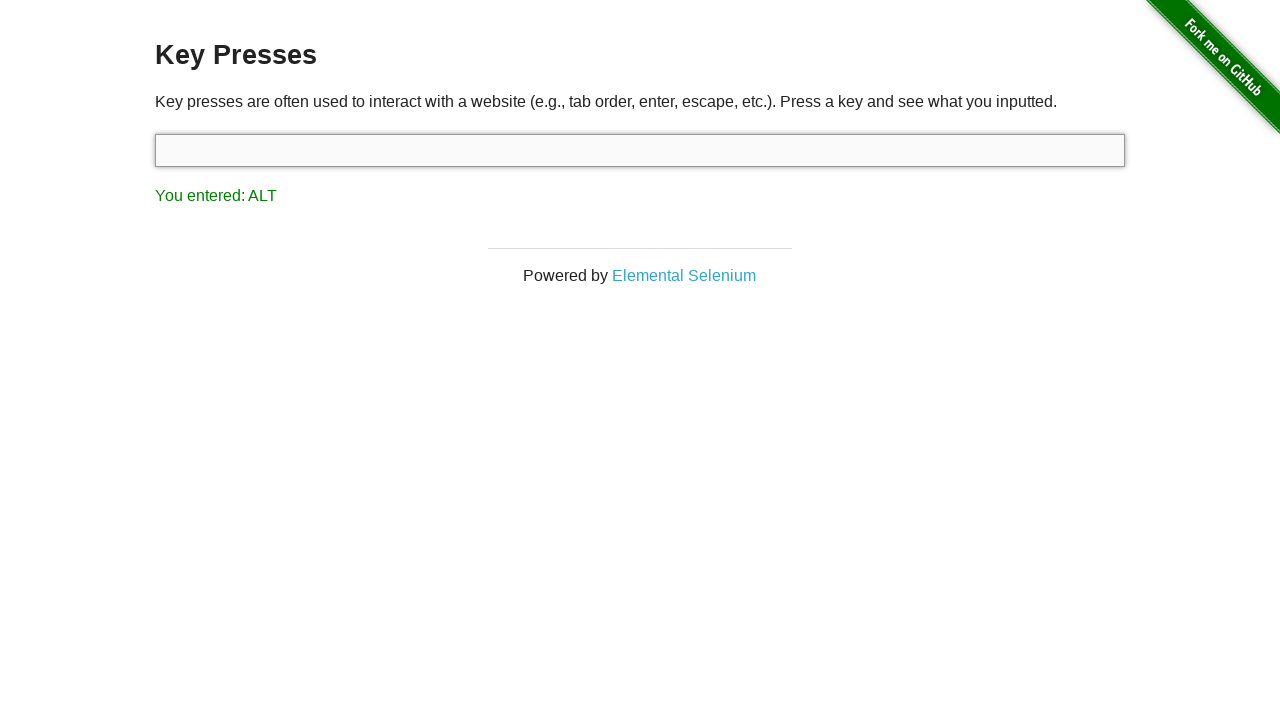

Released ALT key
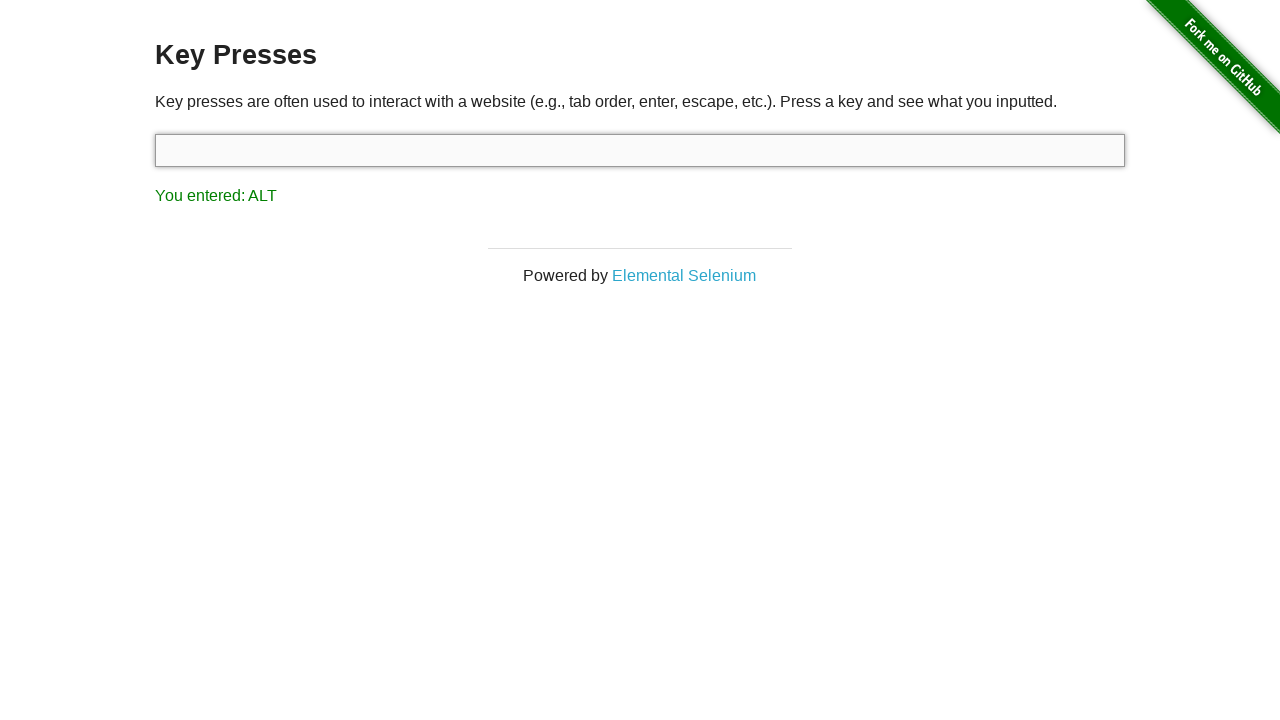

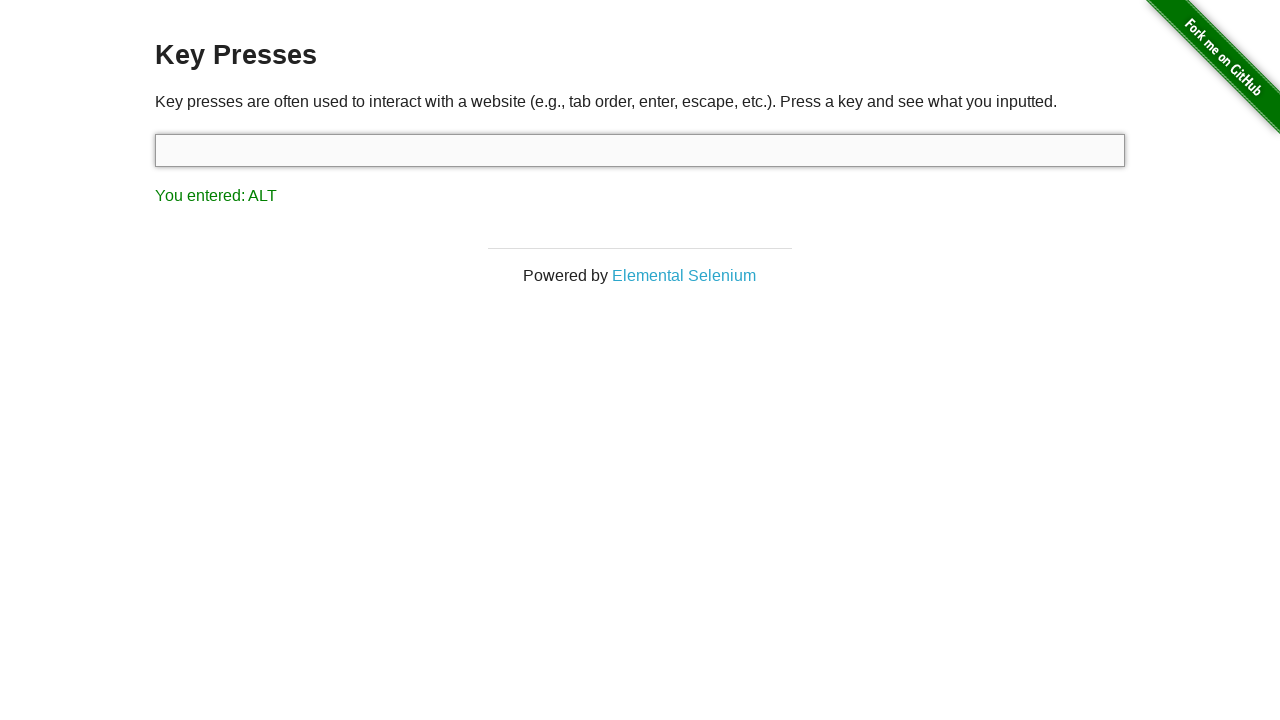